Tests date picker calendar functionality by clicking the date input, navigating back 10 months using the Prev button, and selecting day 15

Starting URL: https://kristinek.github.io/site/examples/actions

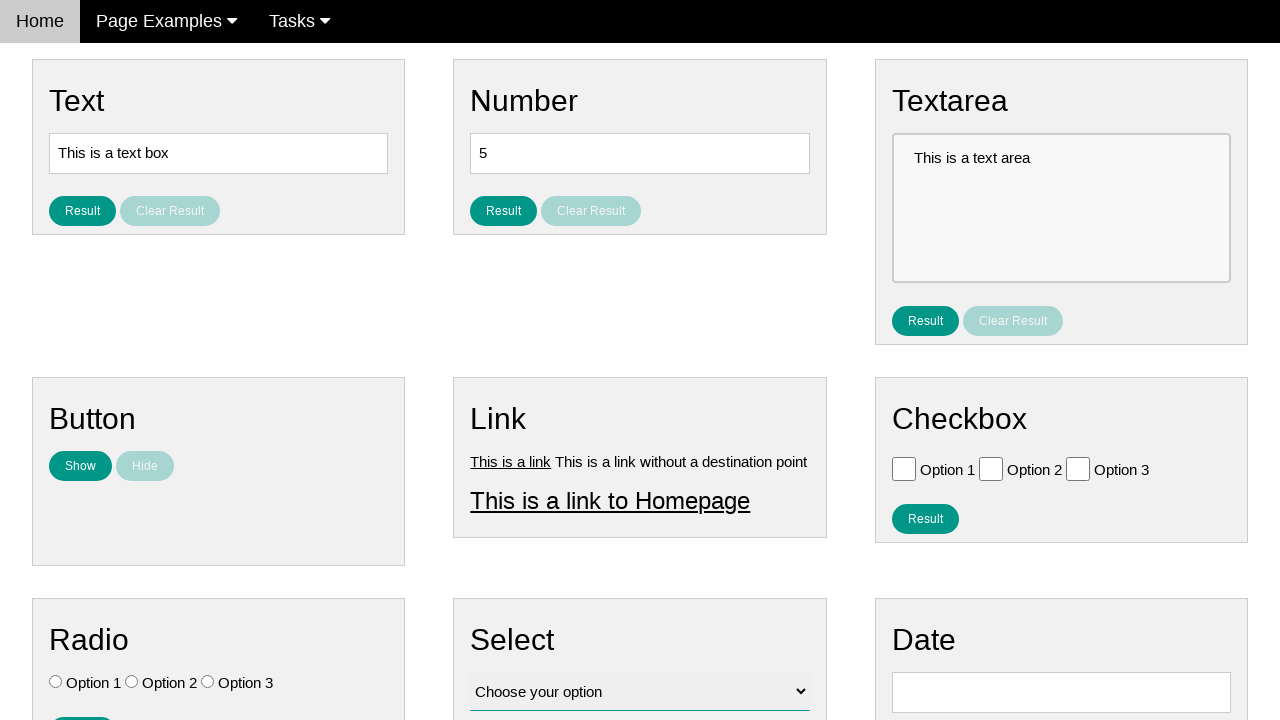

Clicked date input to open calendar at (1061, 692) on input#vfb-8
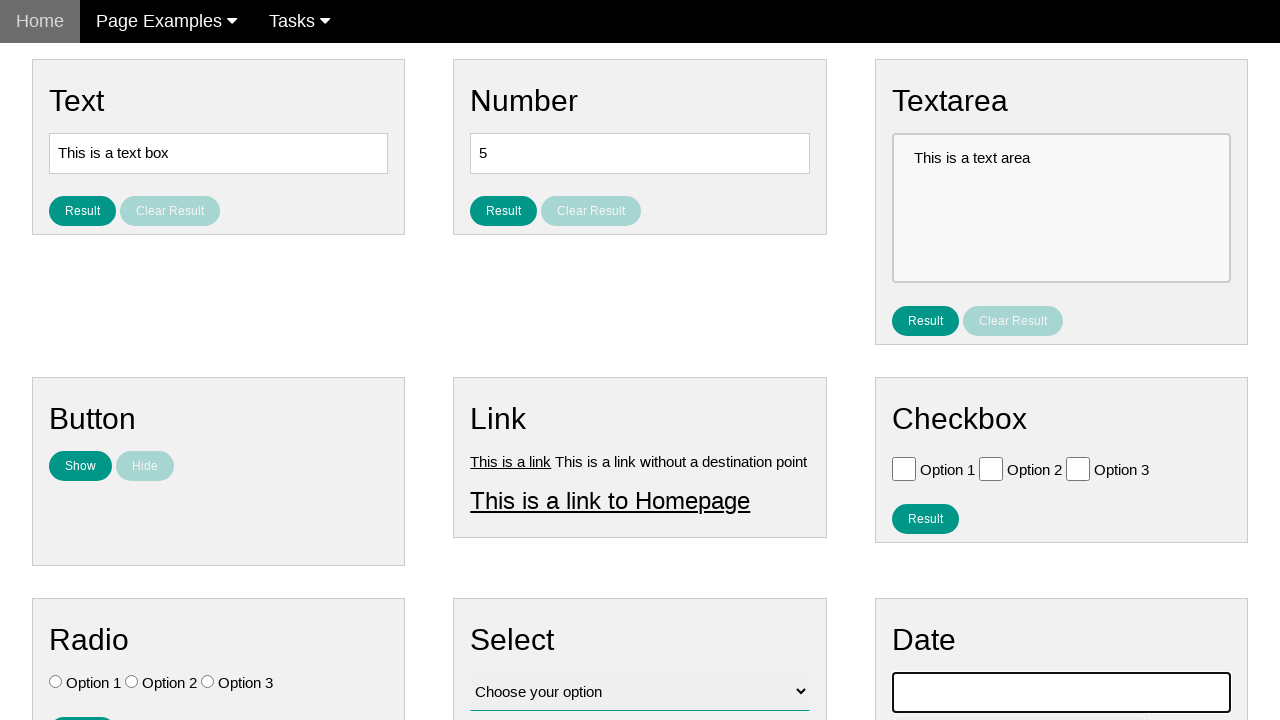

Clicked Prev button to navigate back month 1 of 10 at (912, 408) on xpath=//span[text()='Prev']
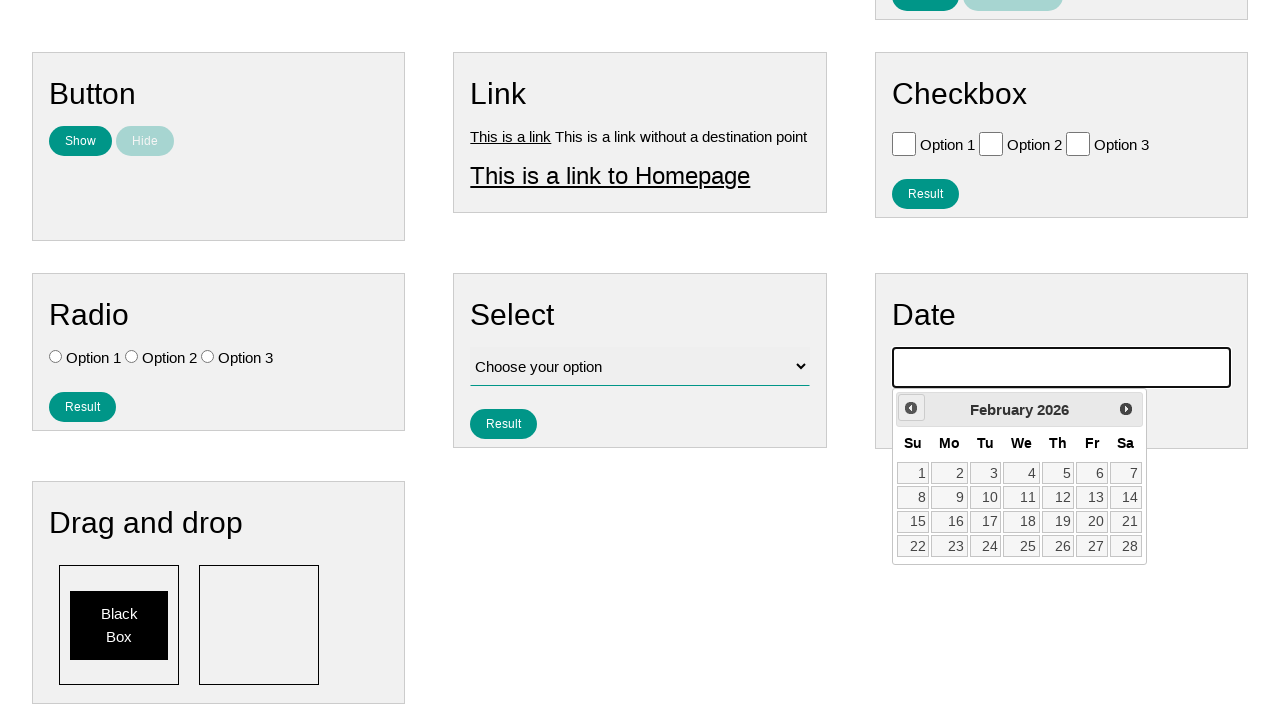

Clicked Prev button to navigate back month 2 of 10 at (911, 408) on xpath=//span[text()='Prev']
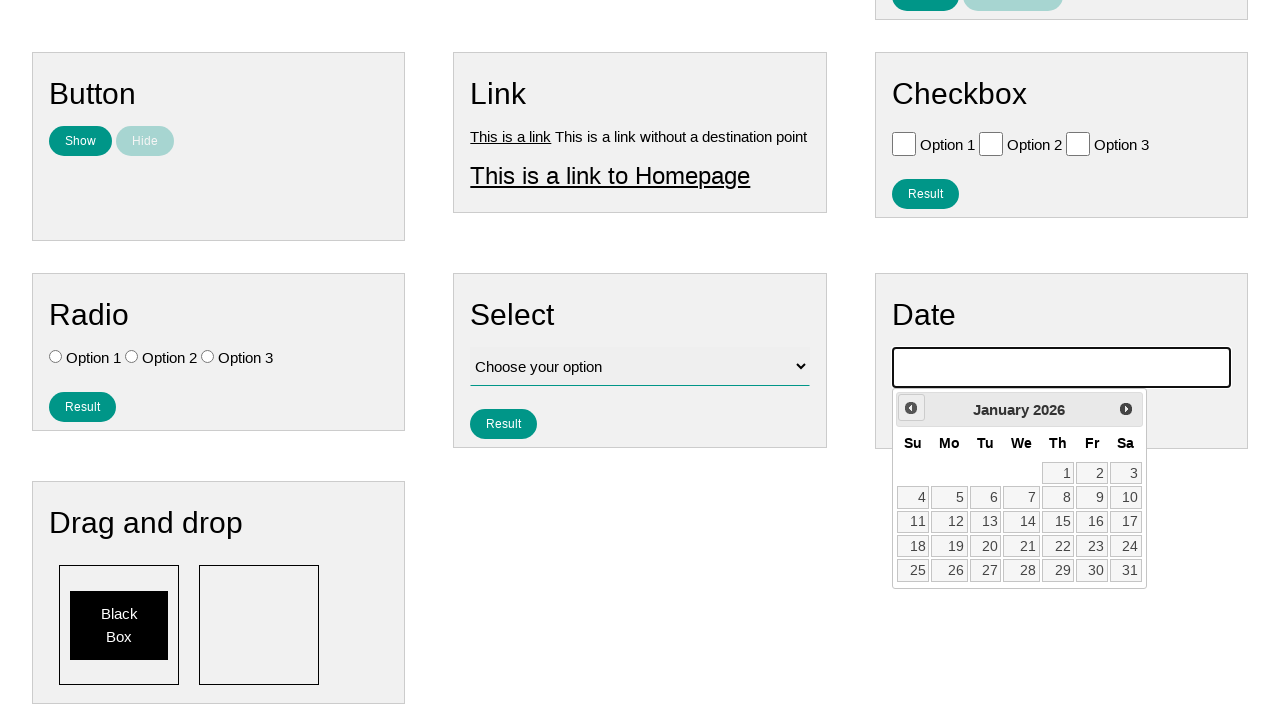

Clicked Prev button to navigate back month 3 of 10 at (911, 408) on xpath=//span[text()='Prev']
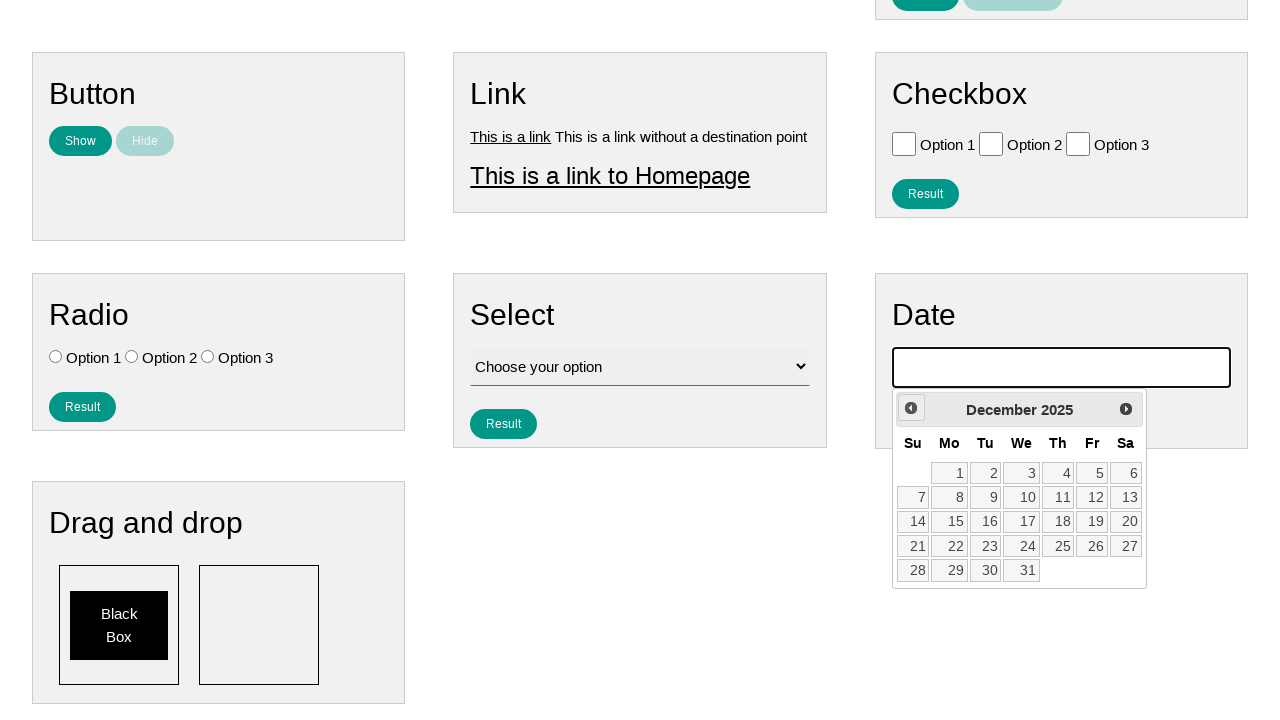

Clicked Prev button to navigate back month 4 of 10 at (911, 408) on xpath=//span[text()='Prev']
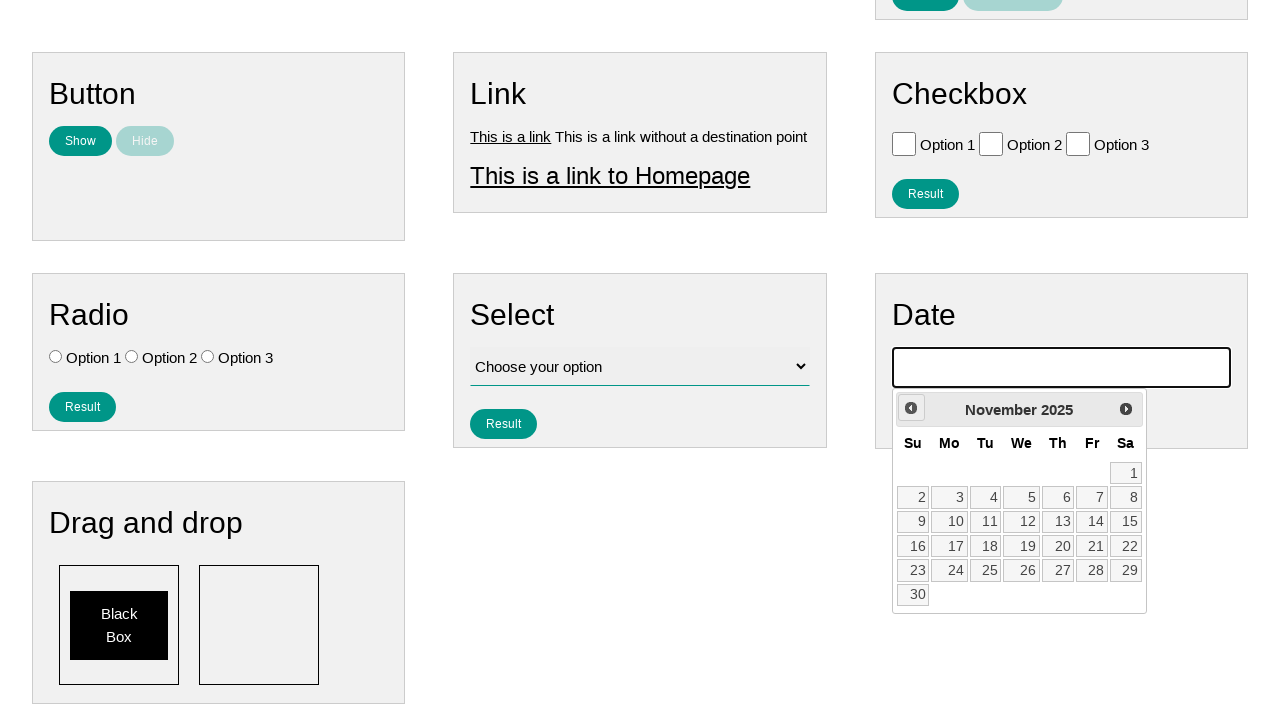

Clicked Prev button to navigate back month 5 of 10 at (911, 408) on xpath=//span[text()='Prev']
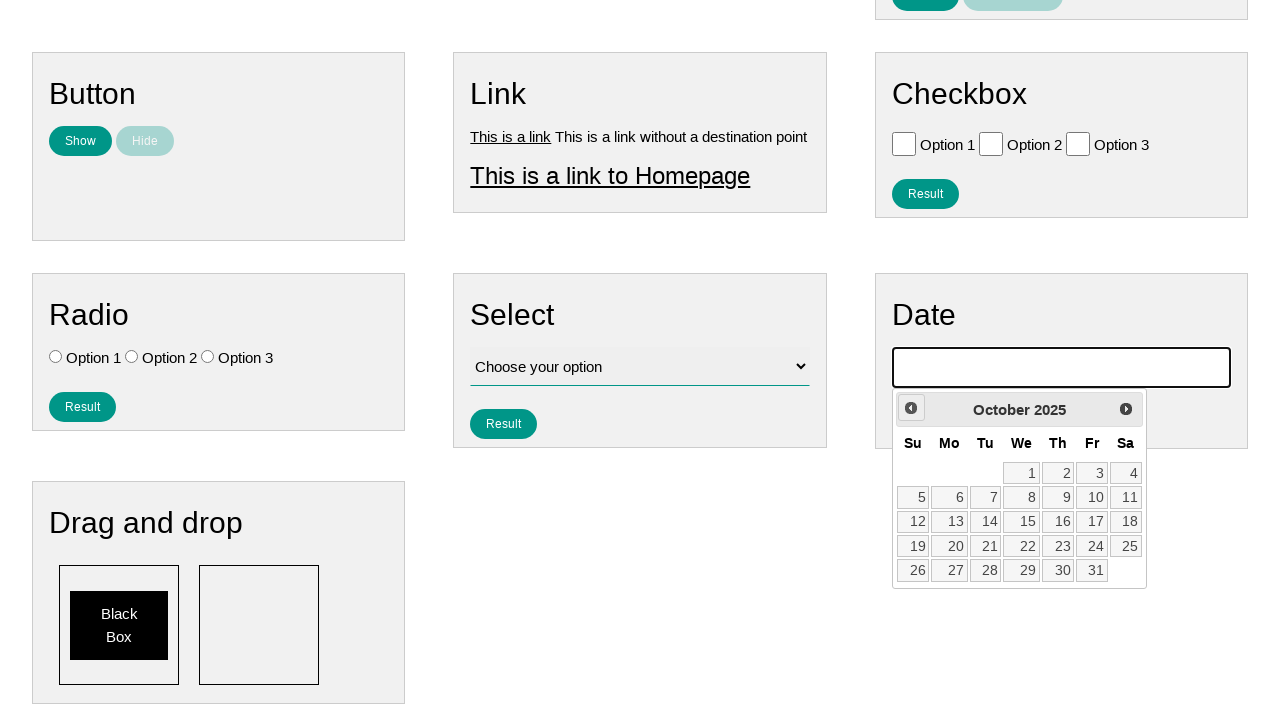

Clicked Prev button to navigate back month 6 of 10 at (911, 408) on xpath=//span[text()='Prev']
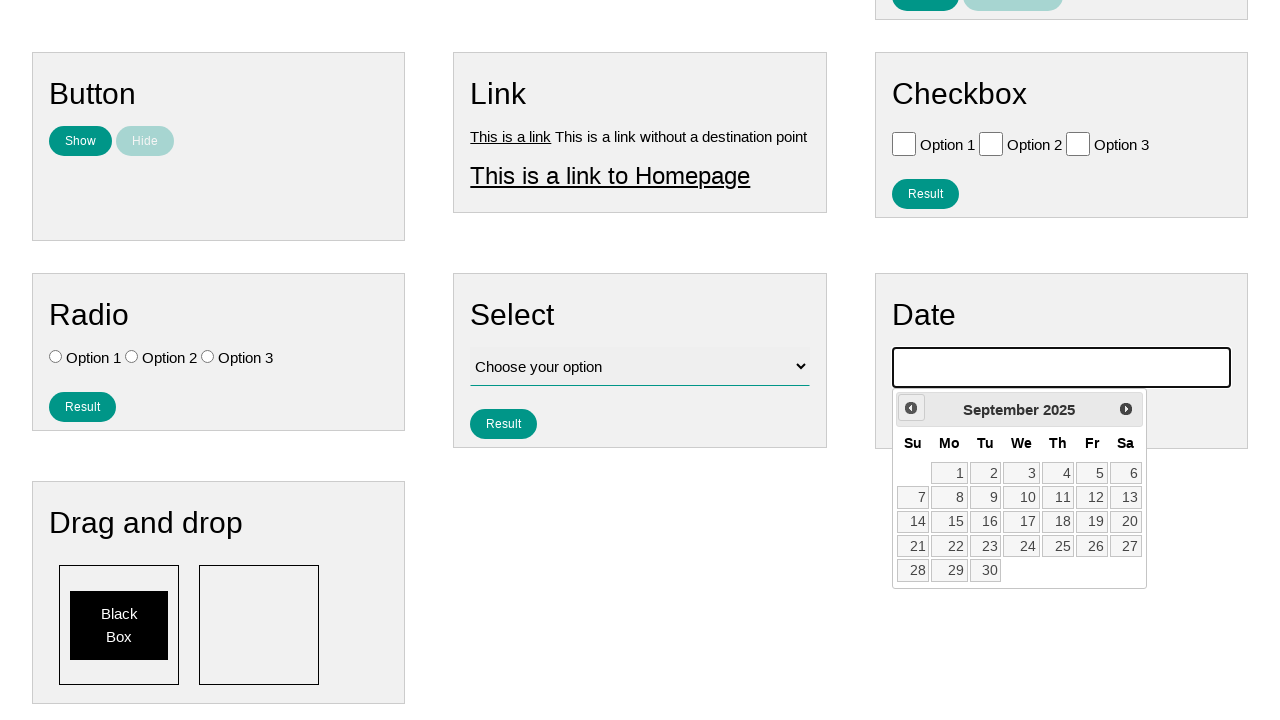

Clicked Prev button to navigate back month 7 of 10 at (911, 408) on xpath=//span[text()='Prev']
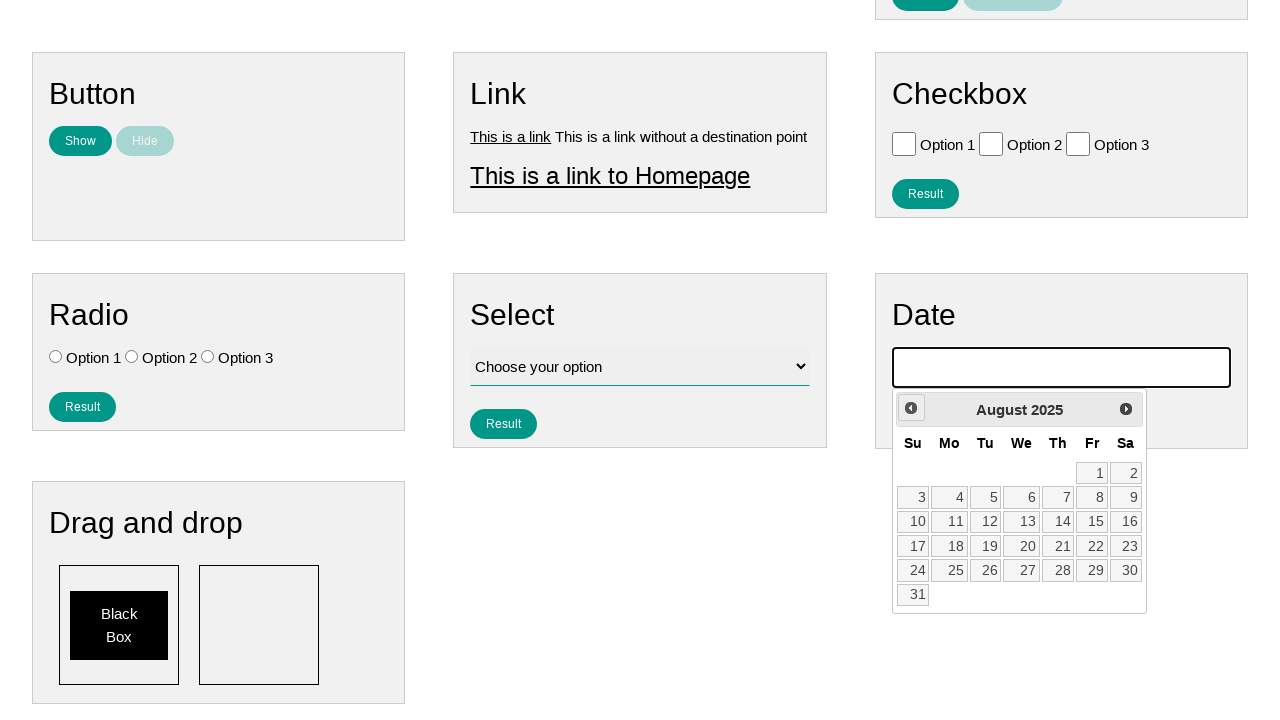

Clicked Prev button to navigate back month 8 of 10 at (911, 408) on xpath=//span[text()='Prev']
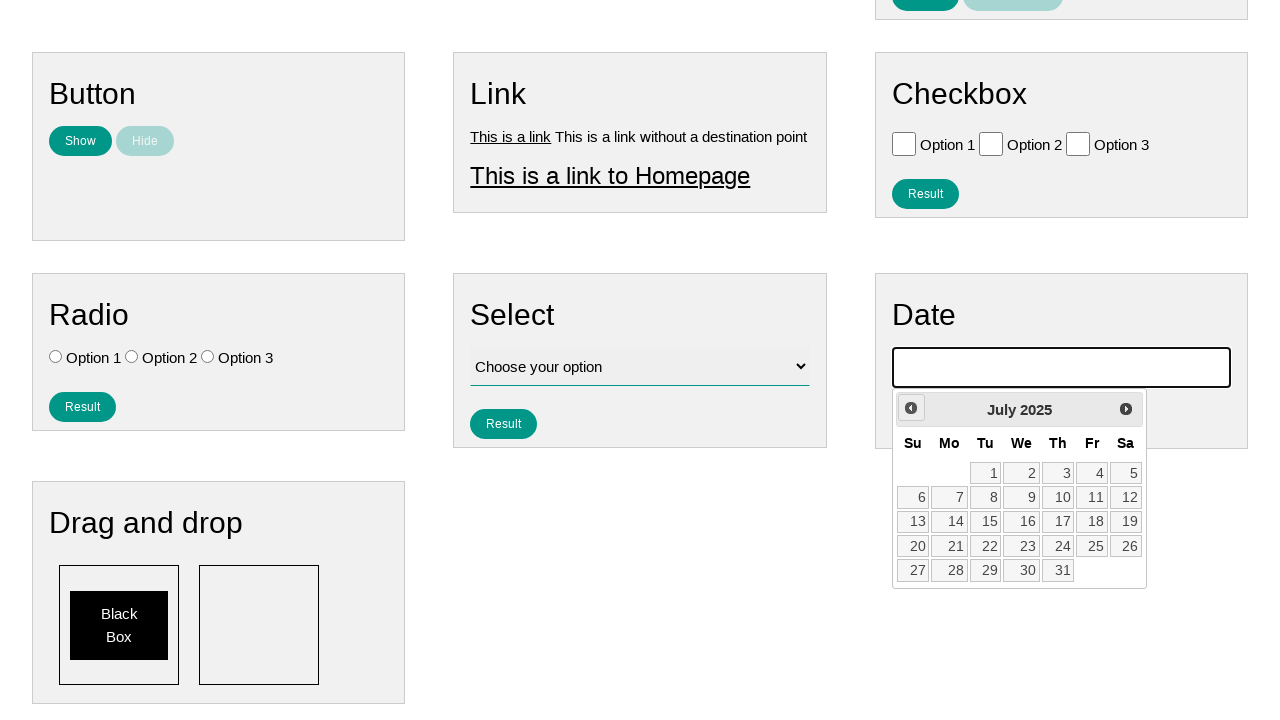

Clicked Prev button to navigate back month 9 of 10 at (911, 408) on xpath=//span[text()='Prev']
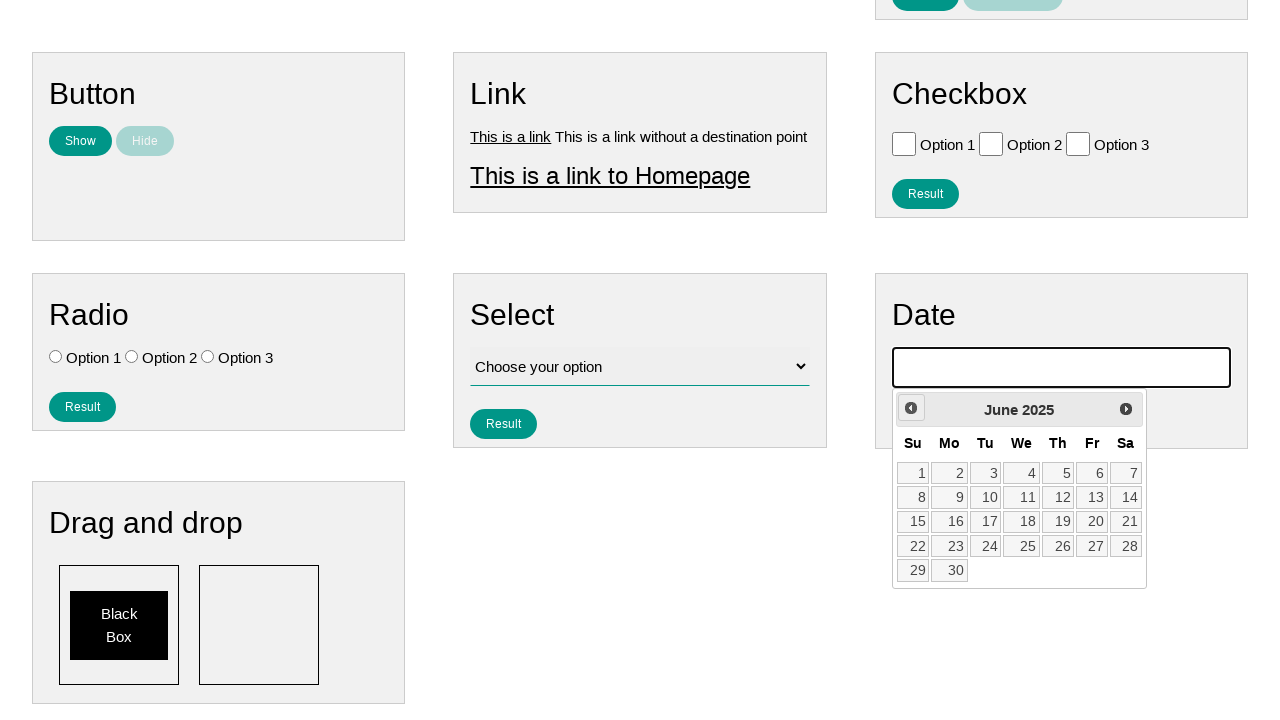

Clicked Prev button to navigate back month 10 of 10 at (911, 408) on xpath=//span[text()='Prev']
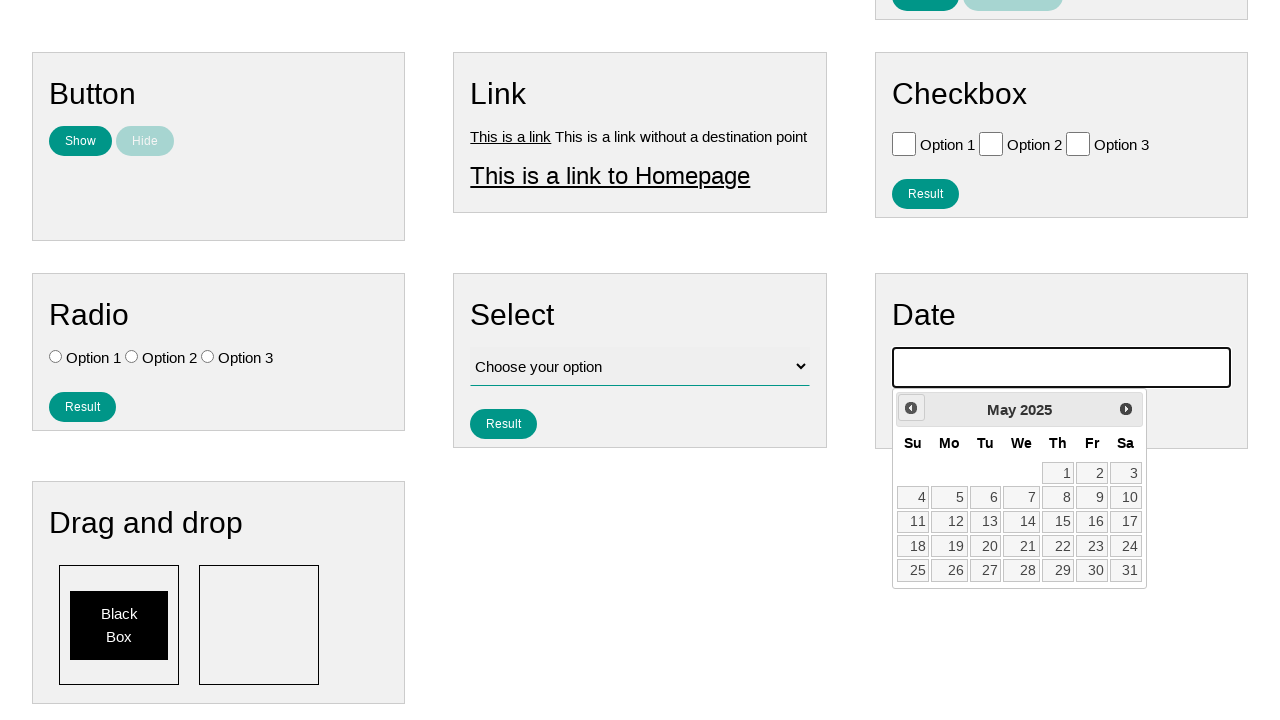

Selected day 15 from calendar at (1058, 522) on xpath=//a[text()='15']
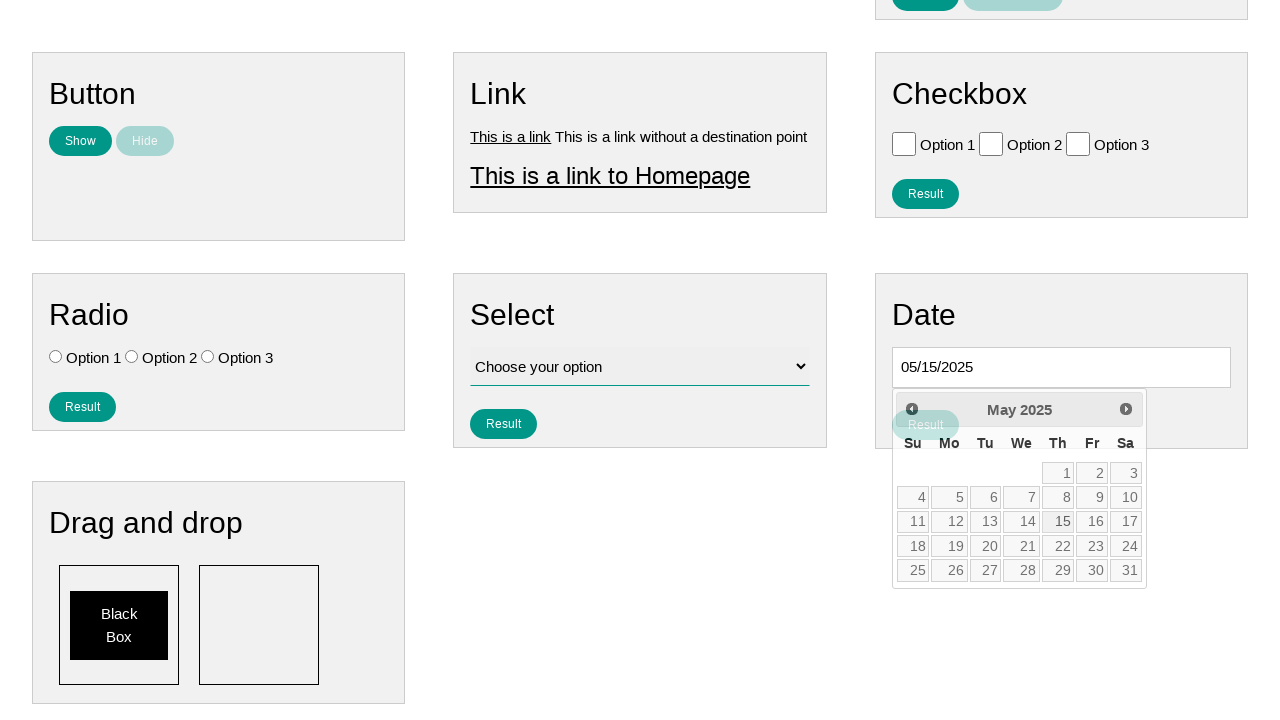

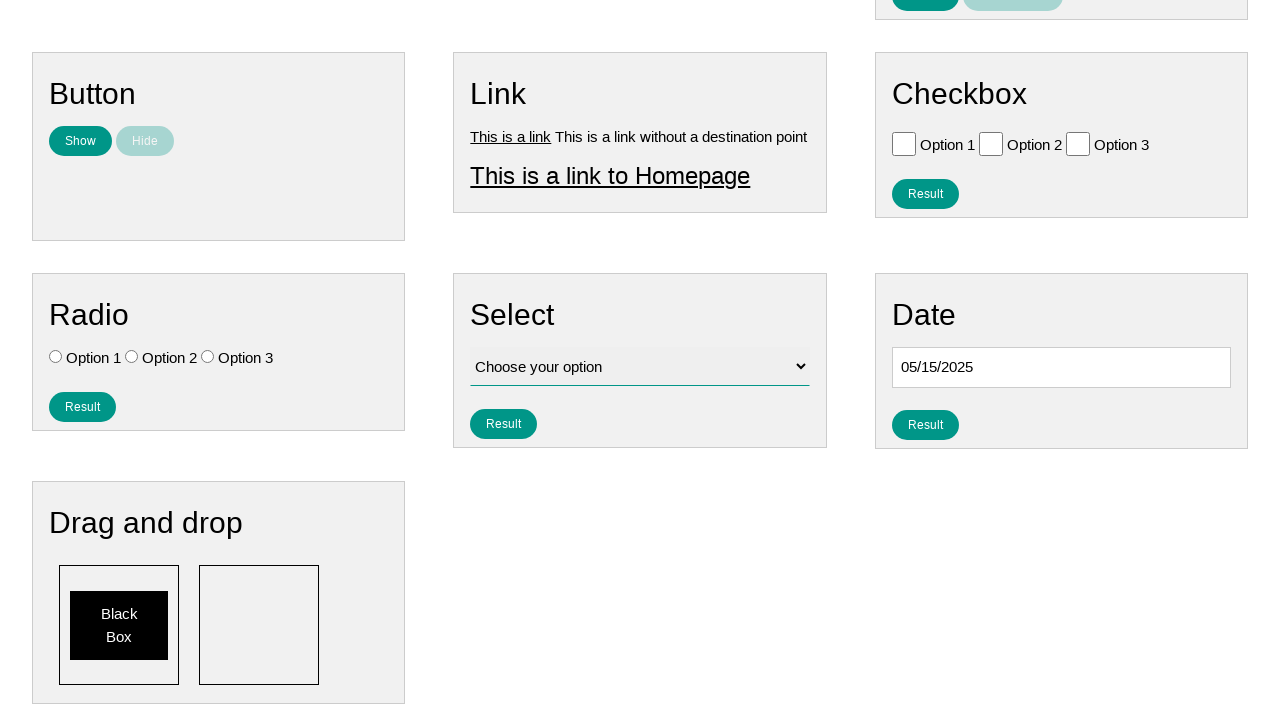